Navigates to the Academic Arab College website and waits for the page to load.

Starting URL: https://www.aac.ac.il/

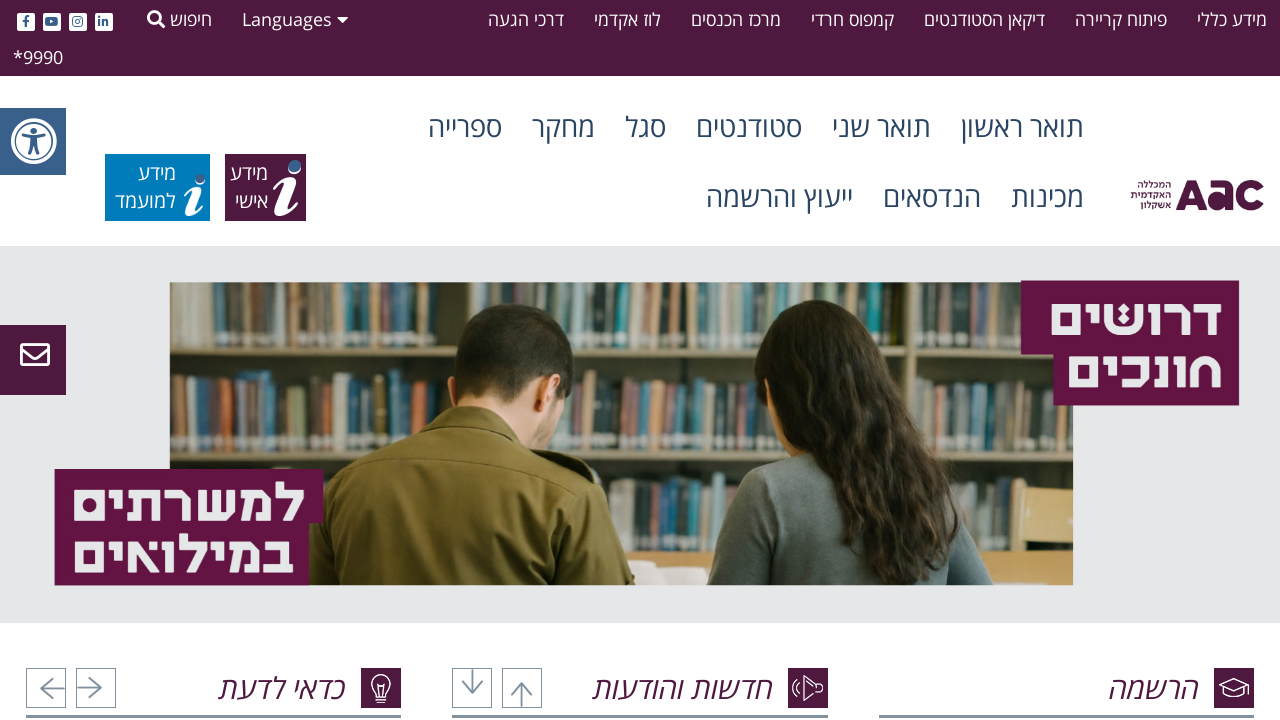

Navigated to Academic Arab College website
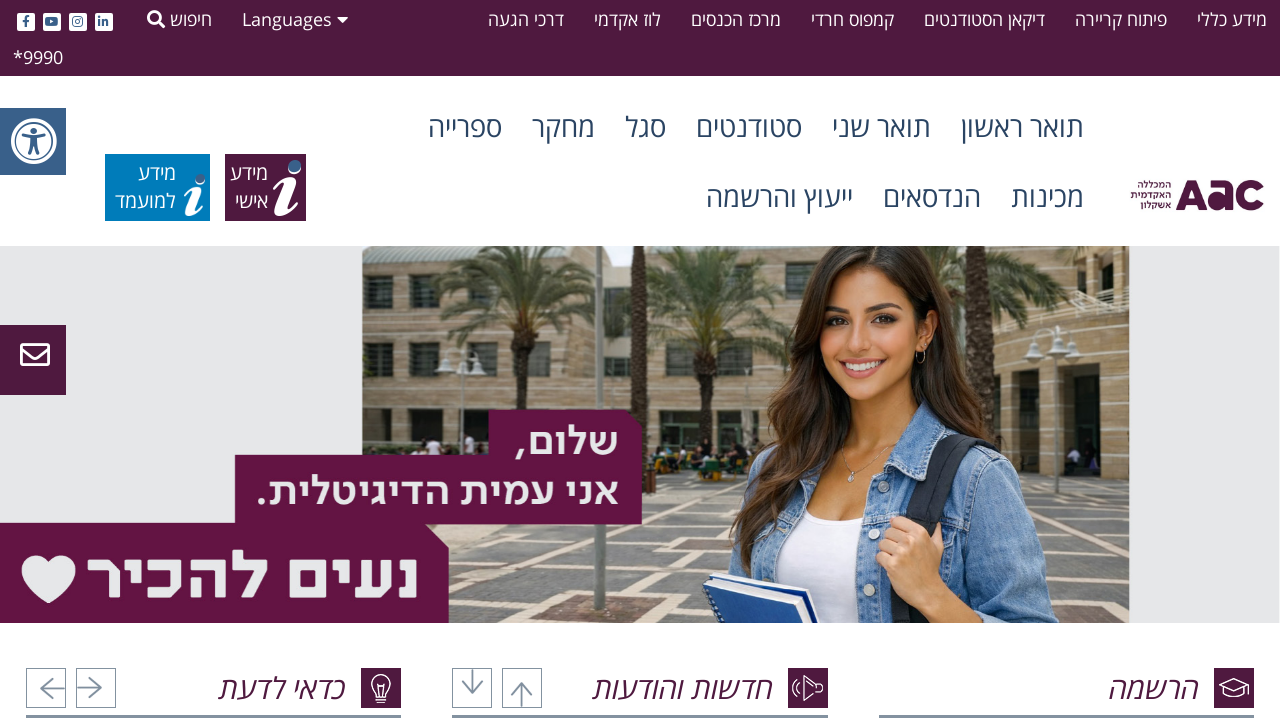

Page DOM content fully loaded
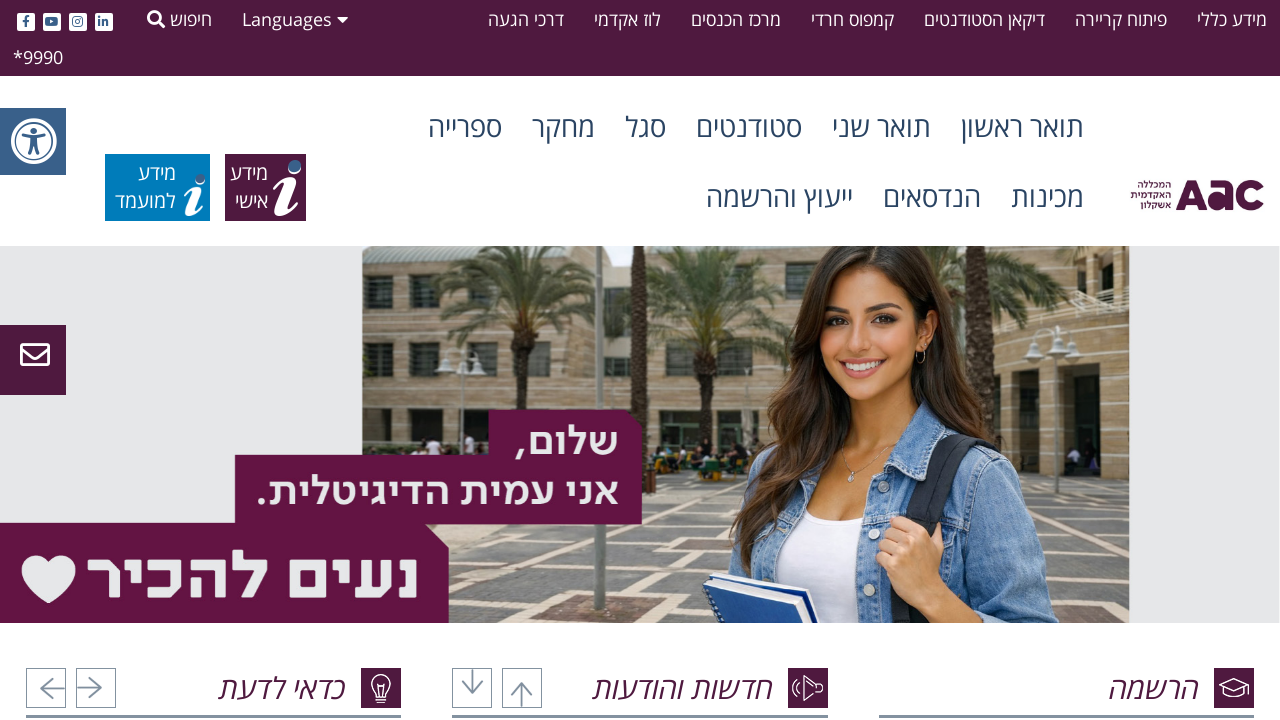

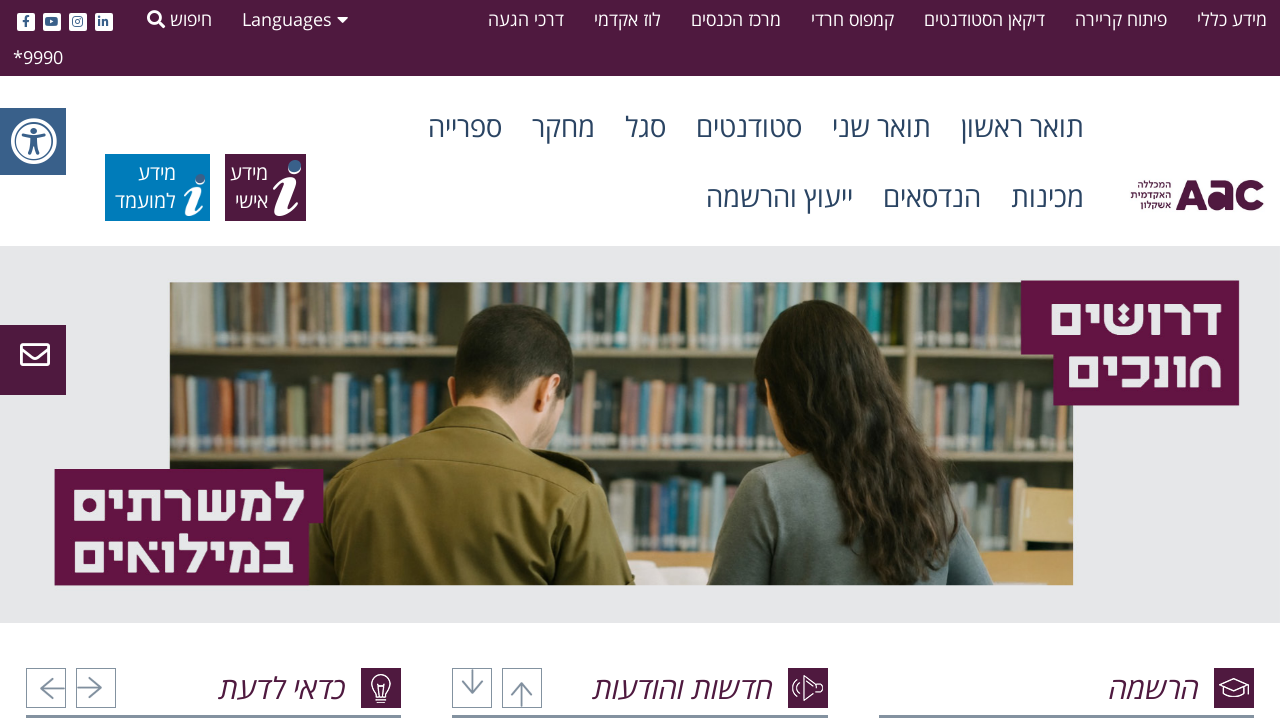